Navigates to Python.org homepage and verifies that event information is displayed in the events widget

Starting URL: https://www.python.org/

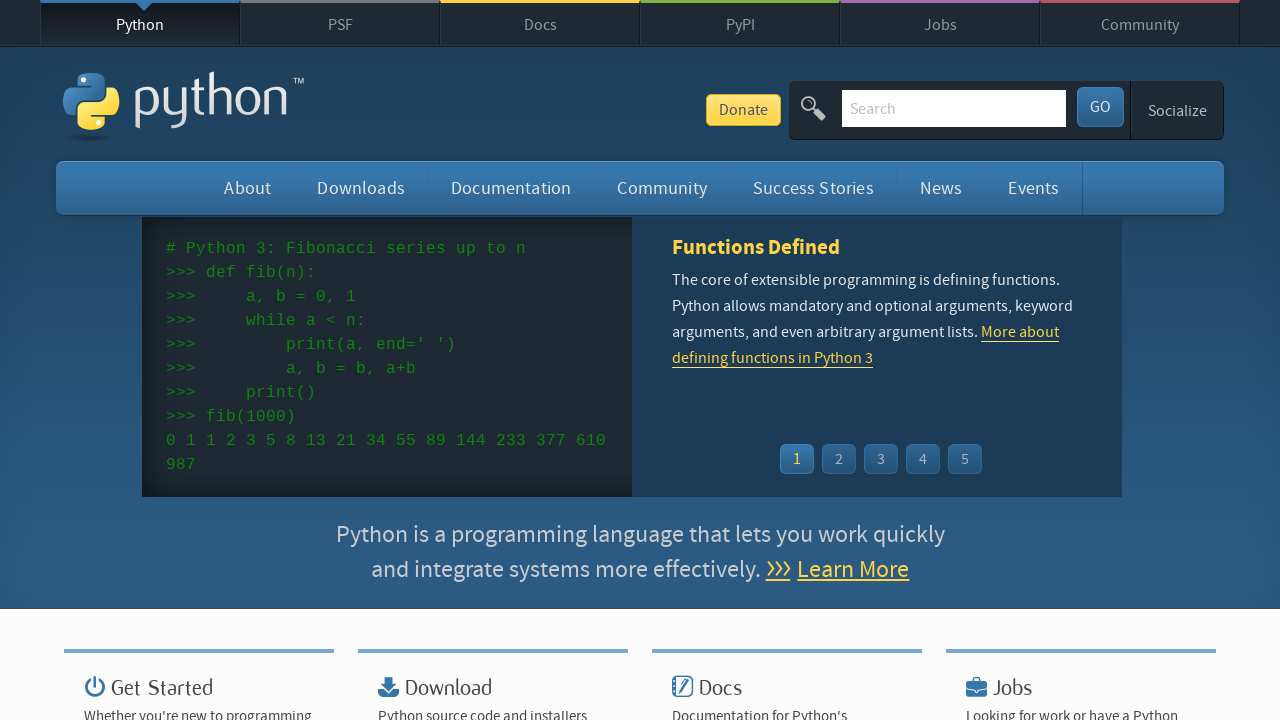

Navigated to Python.org homepage
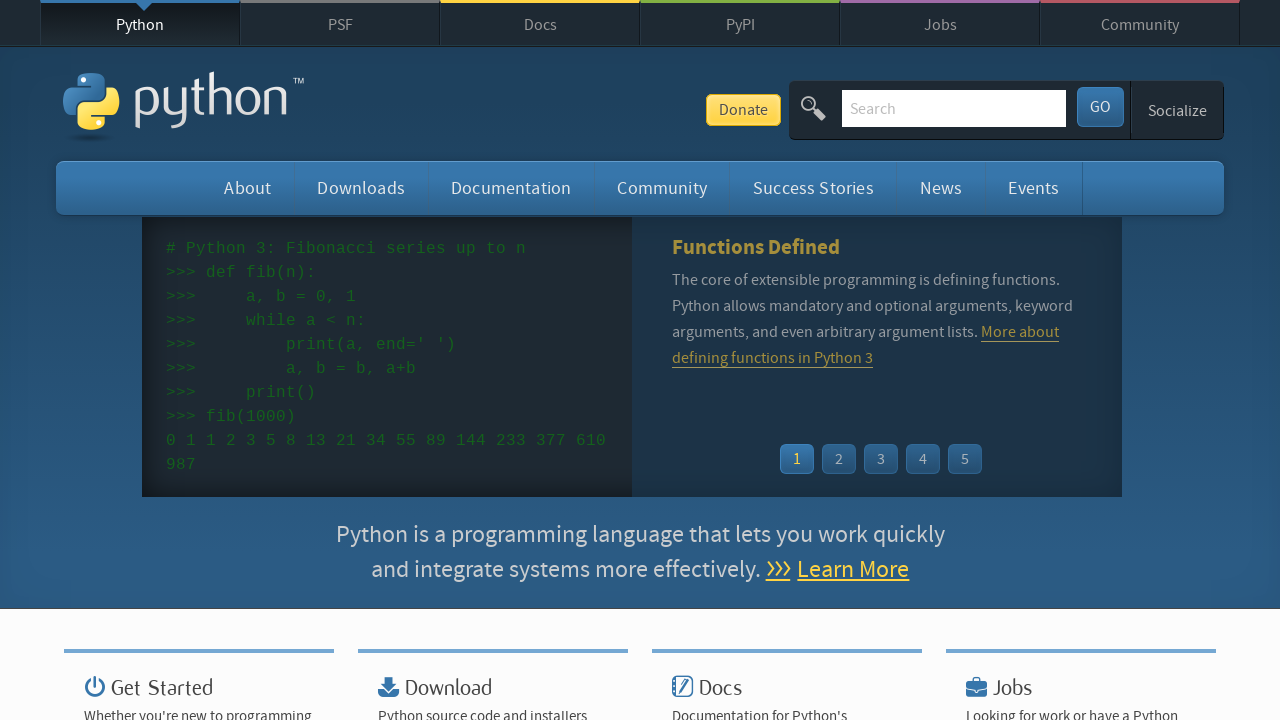

Event widget loaded with event list items
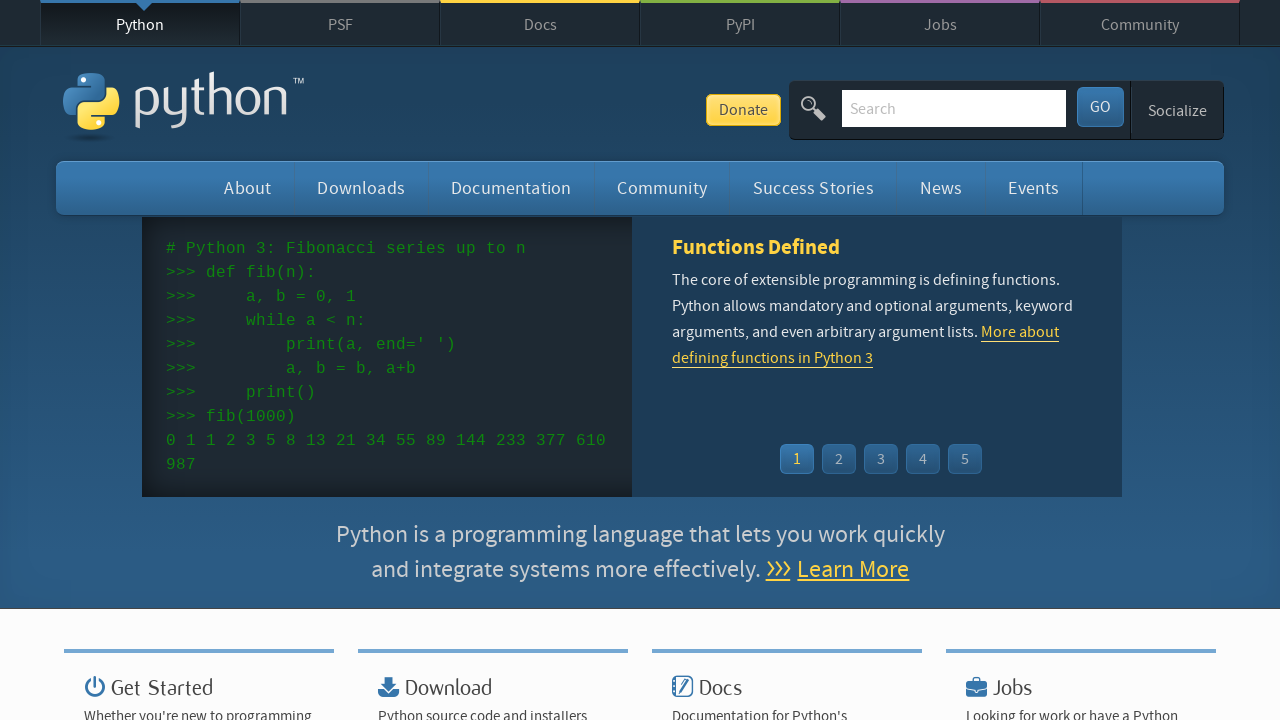

Retrieved all event elements from widget - found 5 events
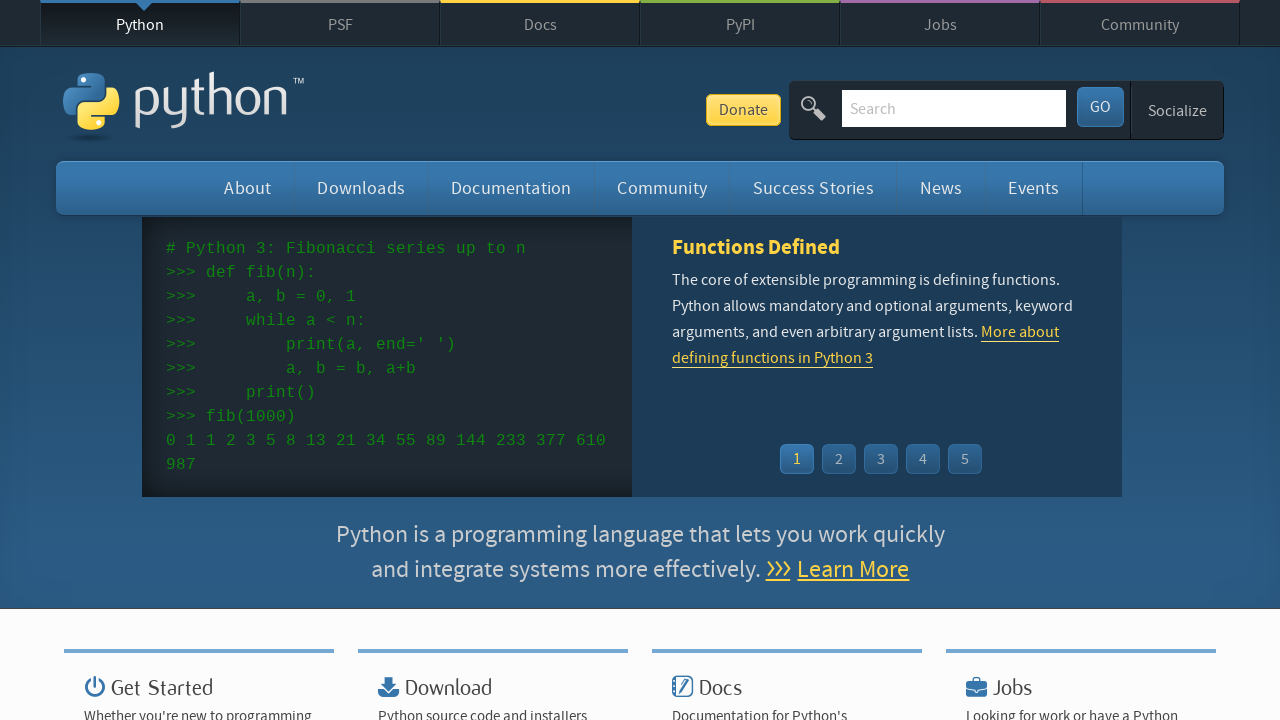

Verified that events are displayed in the widget
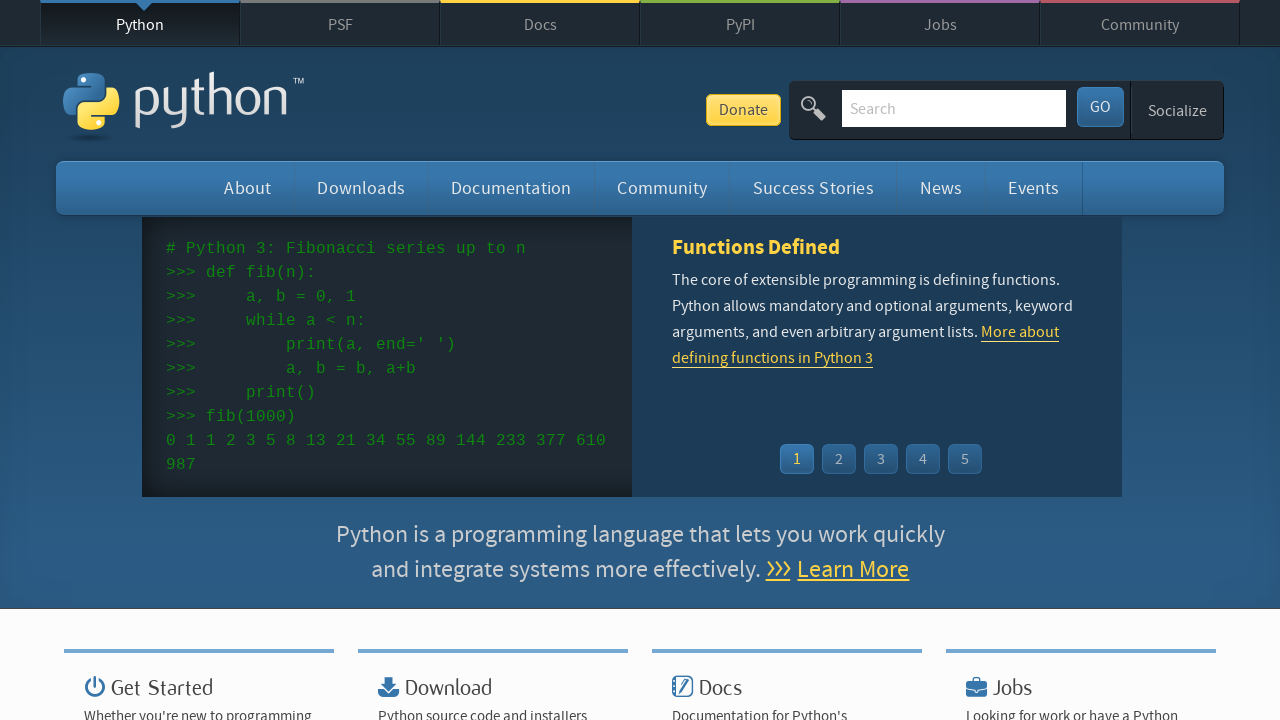

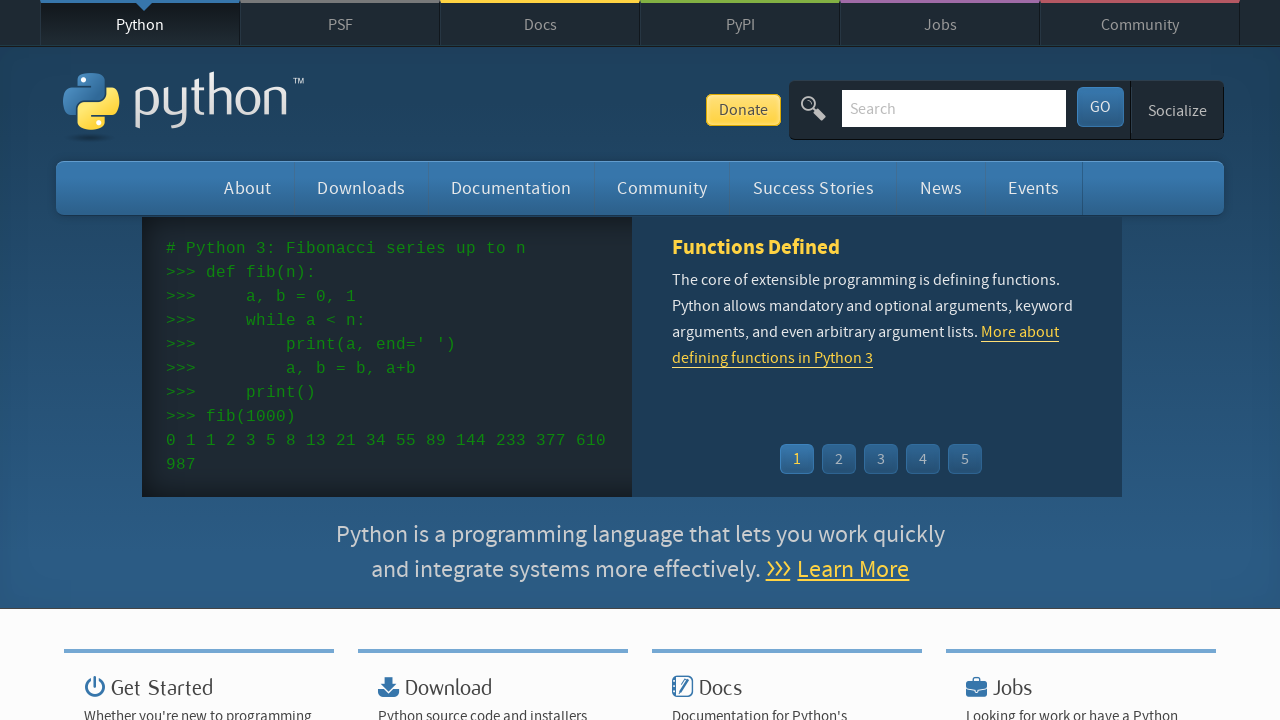